Tests filtering to display only active (incomplete) todo items

Starting URL: https://demo.playwright.dev/todomvc

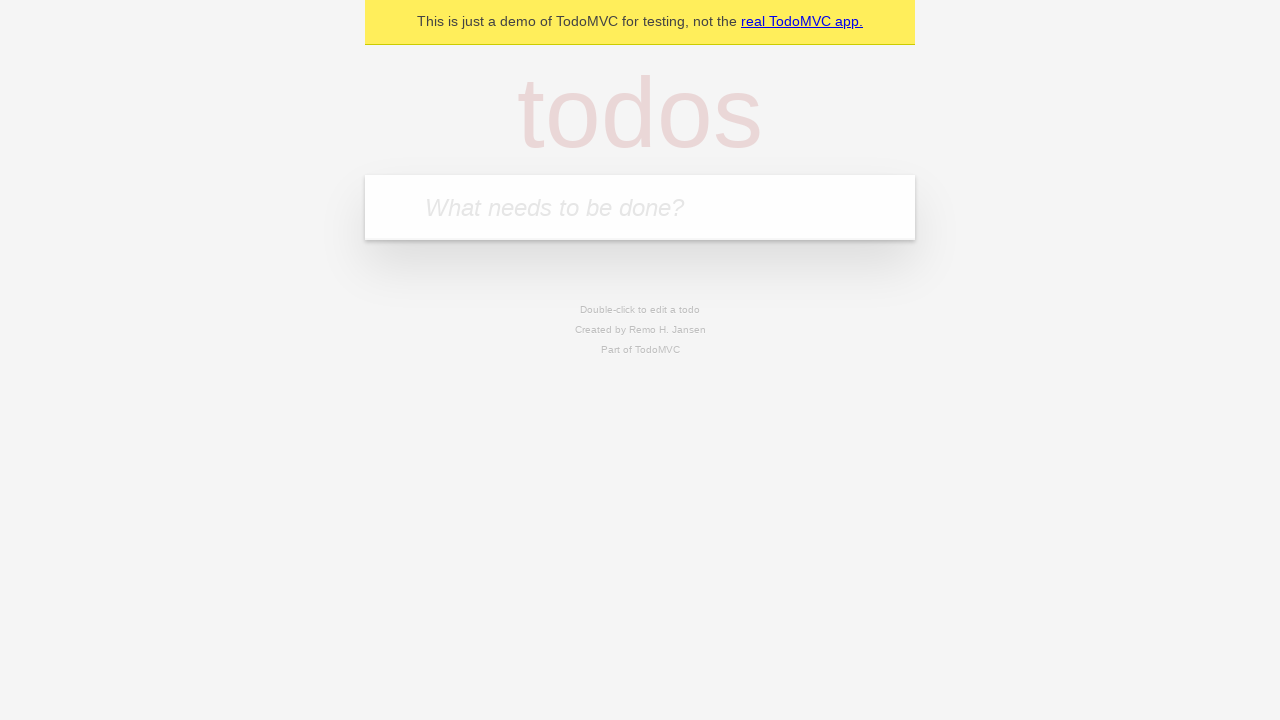

Filled todo input with 'buy some cheese' on internal:attr=[placeholder="What needs to be done?"i]
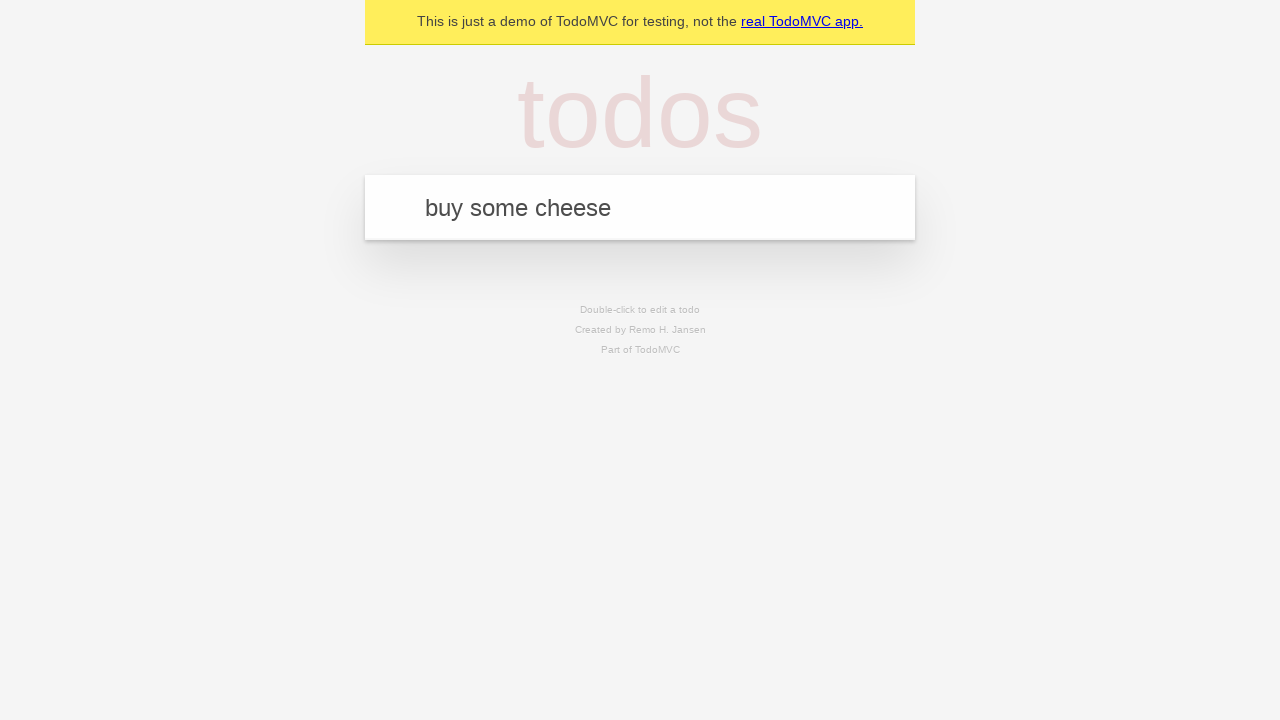

Pressed Enter to add first todo on internal:attr=[placeholder="What needs to be done?"i]
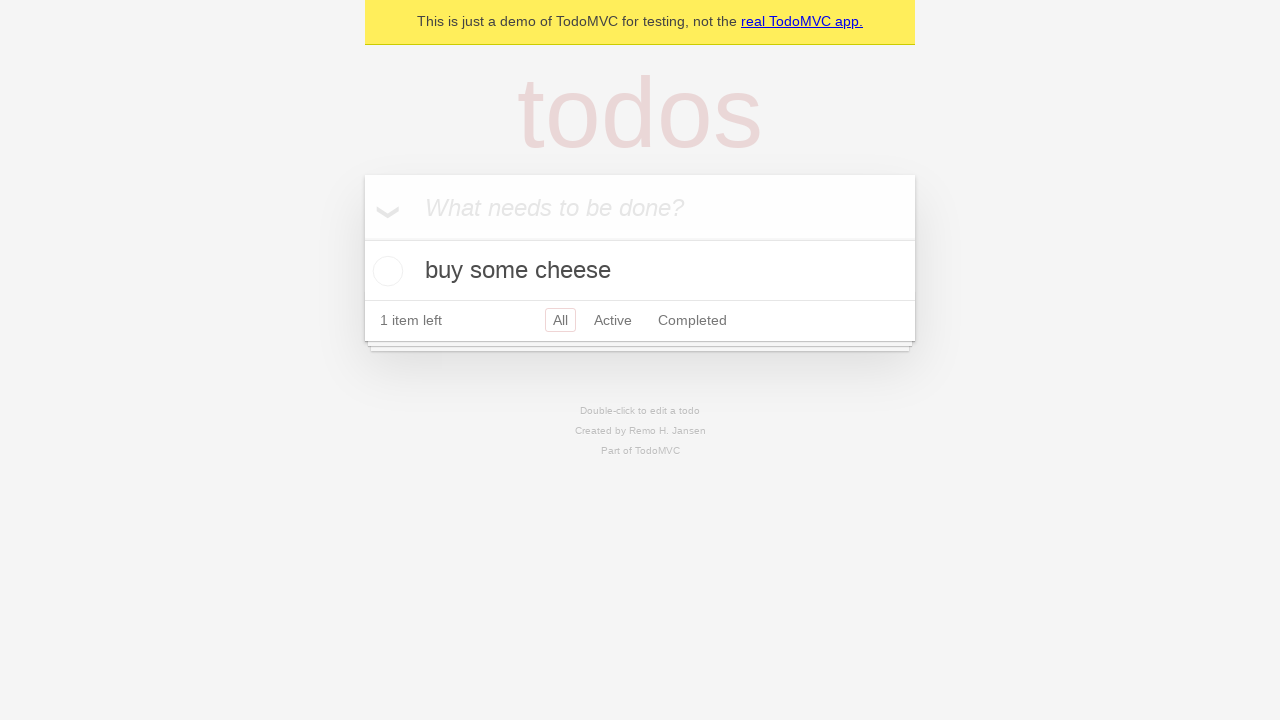

Filled todo input with 'feed the cat' on internal:attr=[placeholder="What needs to be done?"i]
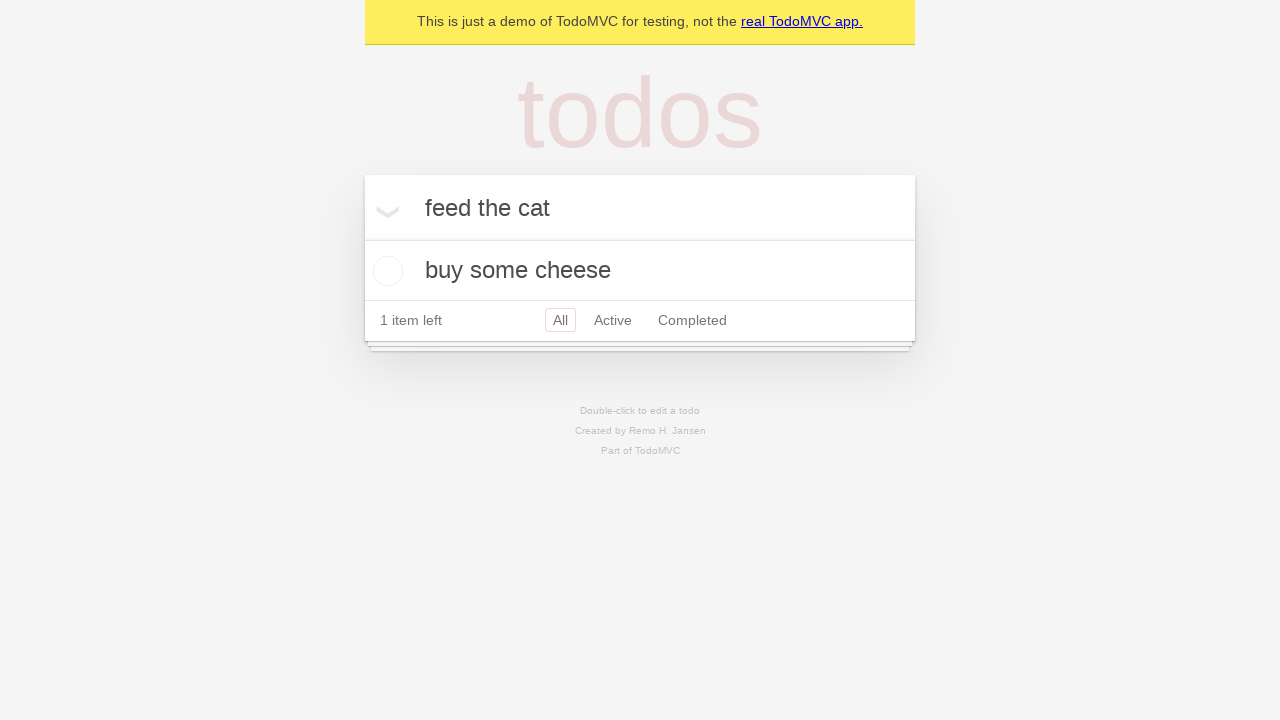

Pressed Enter to add second todo on internal:attr=[placeholder="What needs to be done?"i]
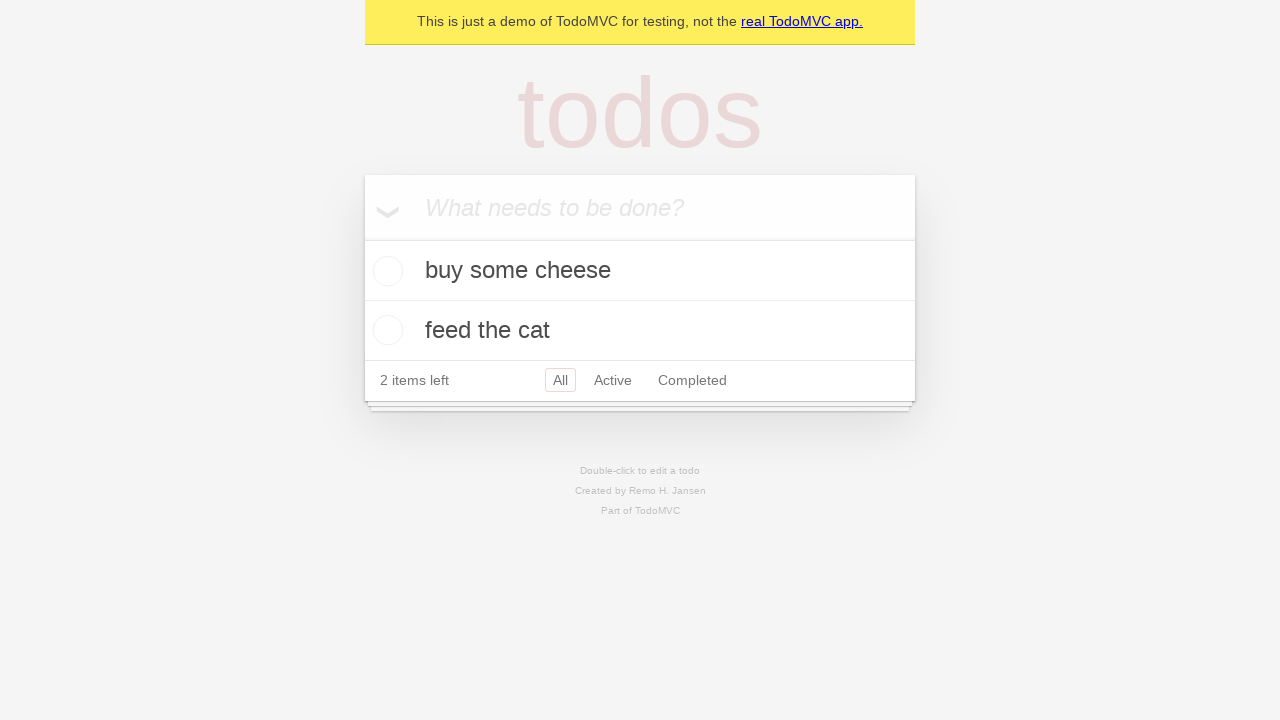

Filled todo input with 'book a doctors appointment' on internal:attr=[placeholder="What needs to be done?"i]
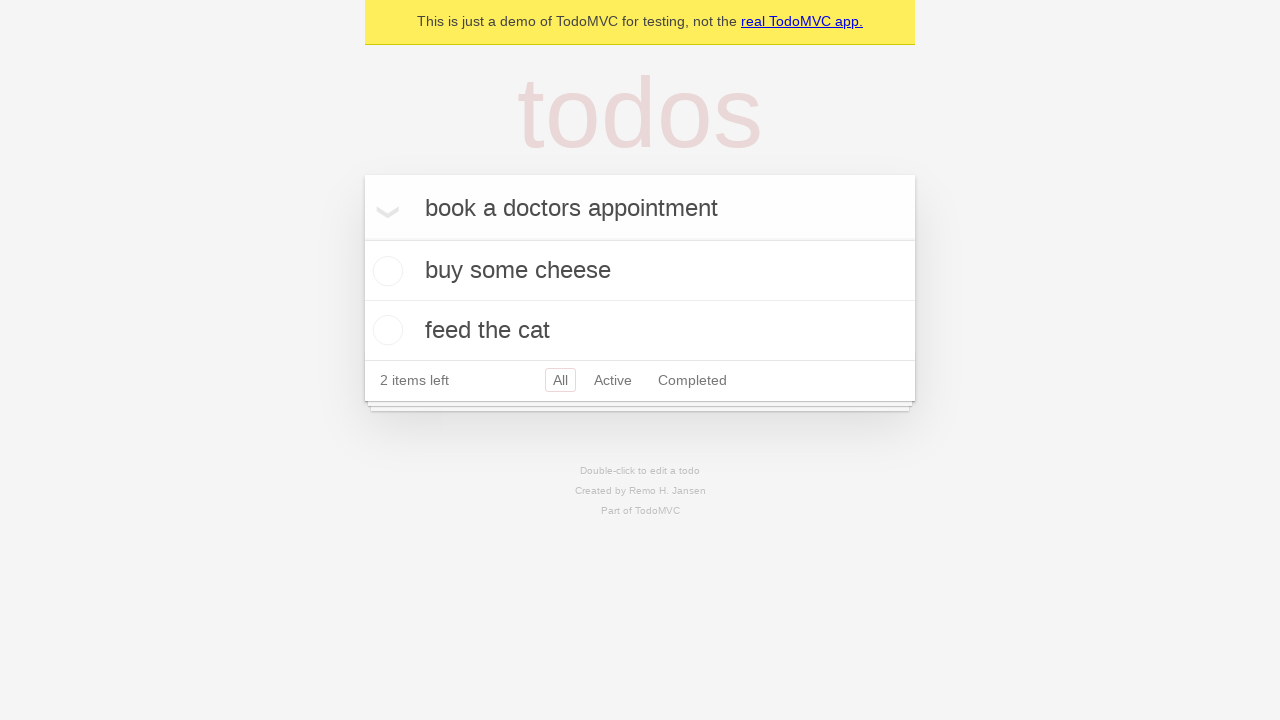

Pressed Enter to add third todo on internal:attr=[placeholder="What needs to be done?"i]
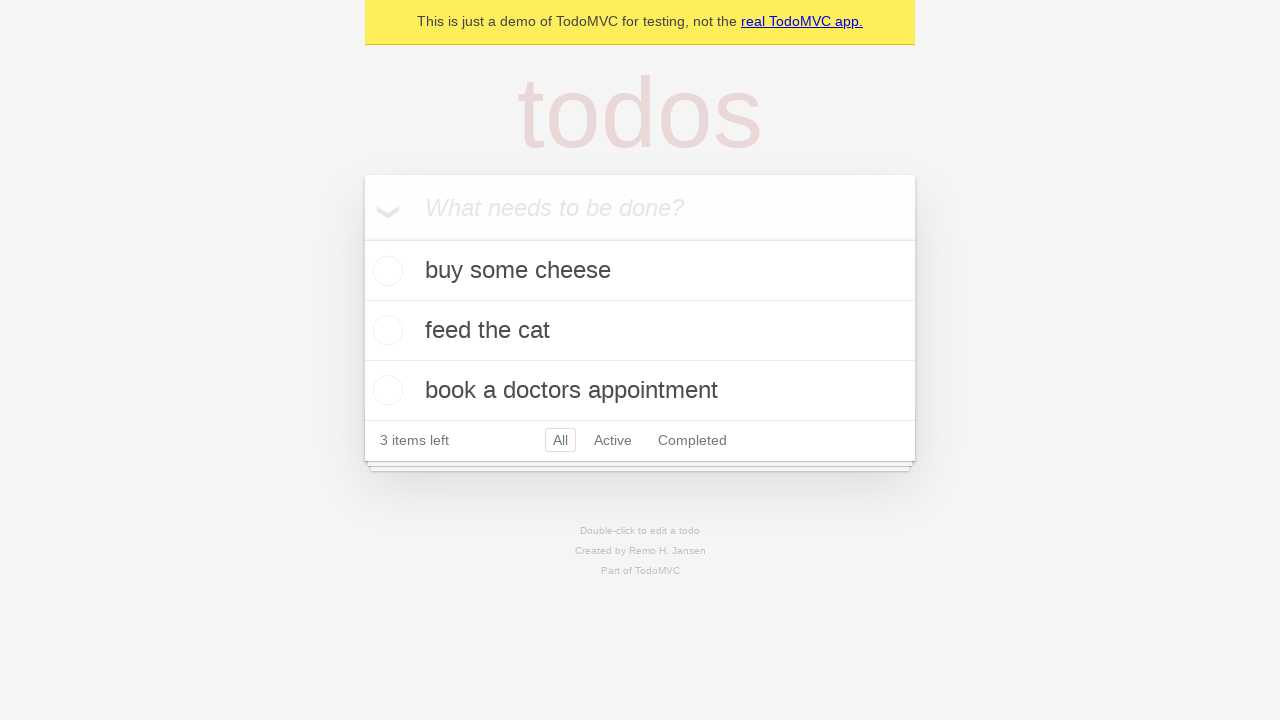

Checked the second todo item as complete at (385, 330) on internal:testid=[data-testid="todo-item"s] >> nth=1 >> internal:role=checkbox
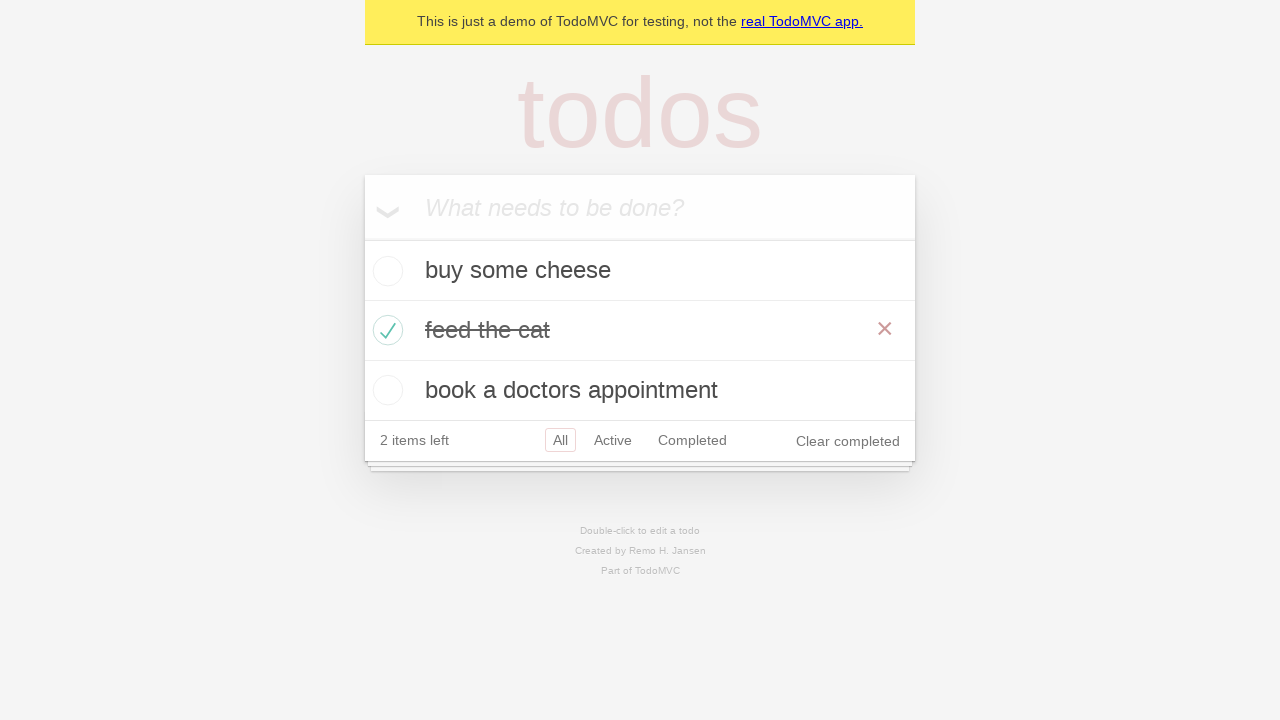

Clicked Active filter to display only incomplete todos at (613, 440) on internal:role=link[name="Active"i]
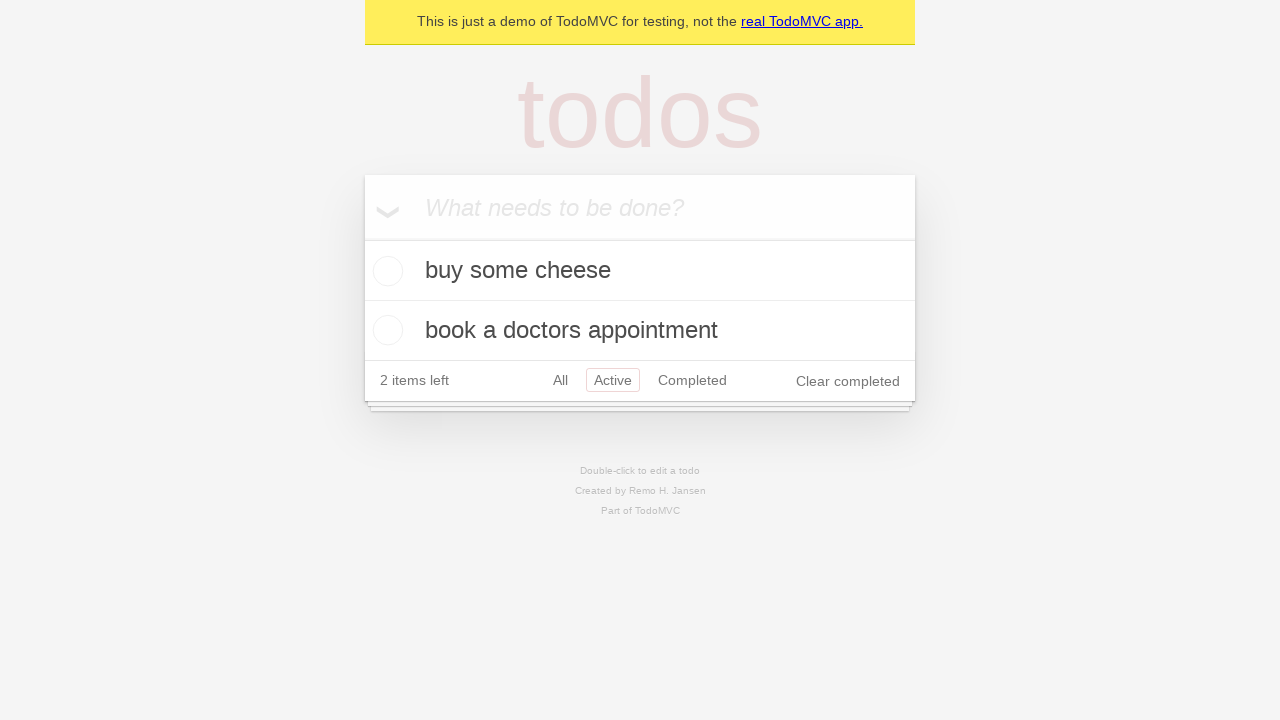

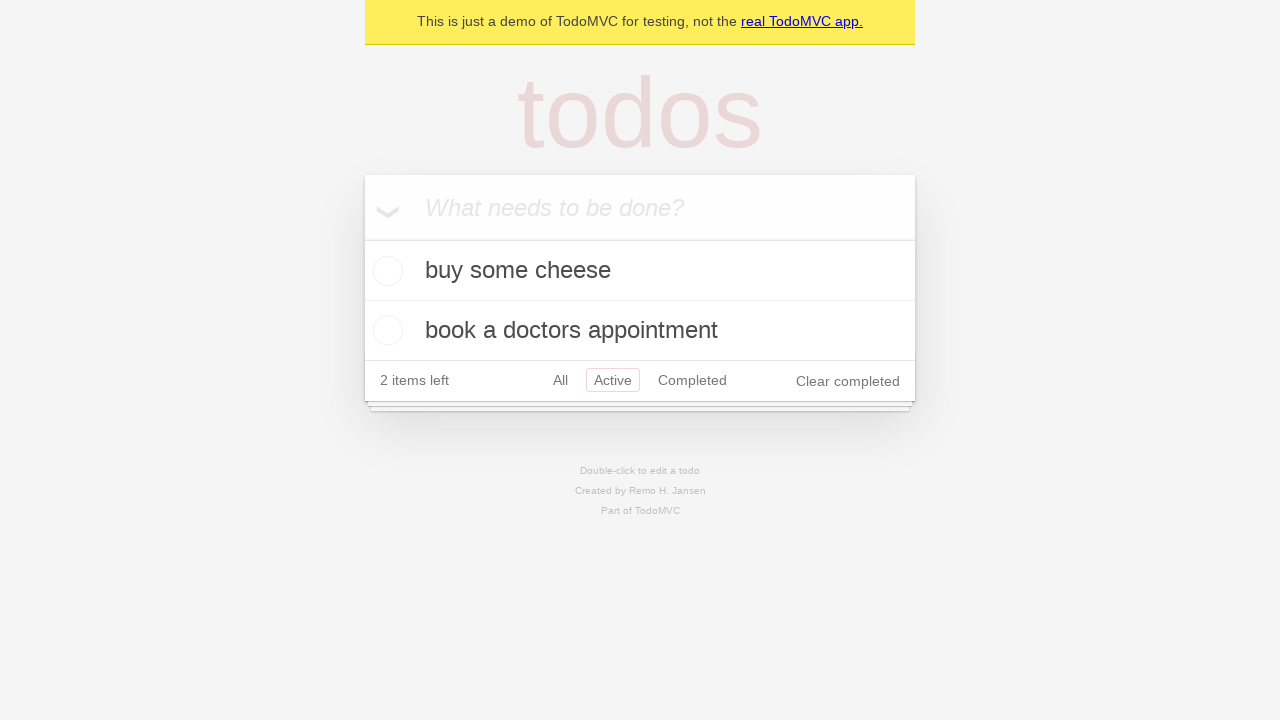